Navigates to a practice page with checkboxes and selects the checkbox associated with the "Student" option by finding and clicking on it.

Starting URL: https://rahulshettyacademy.com/dropdownsPractise/

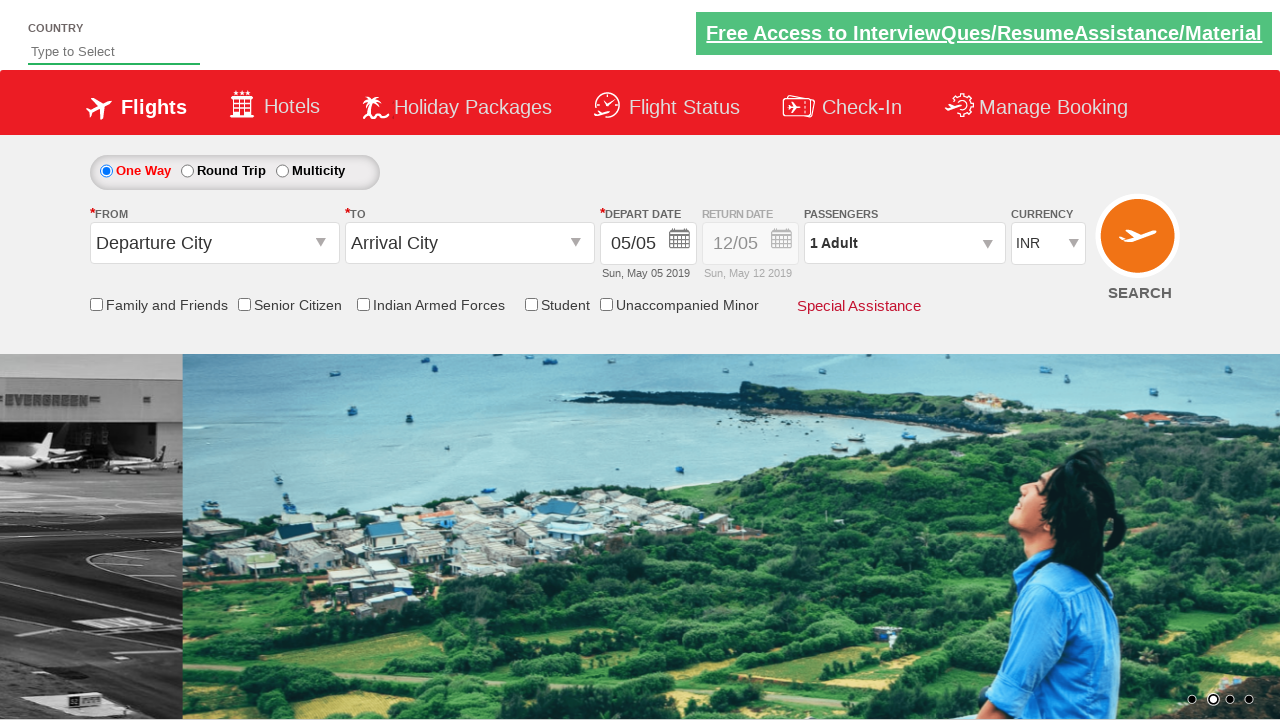

Navigated to practice page with checkboxes
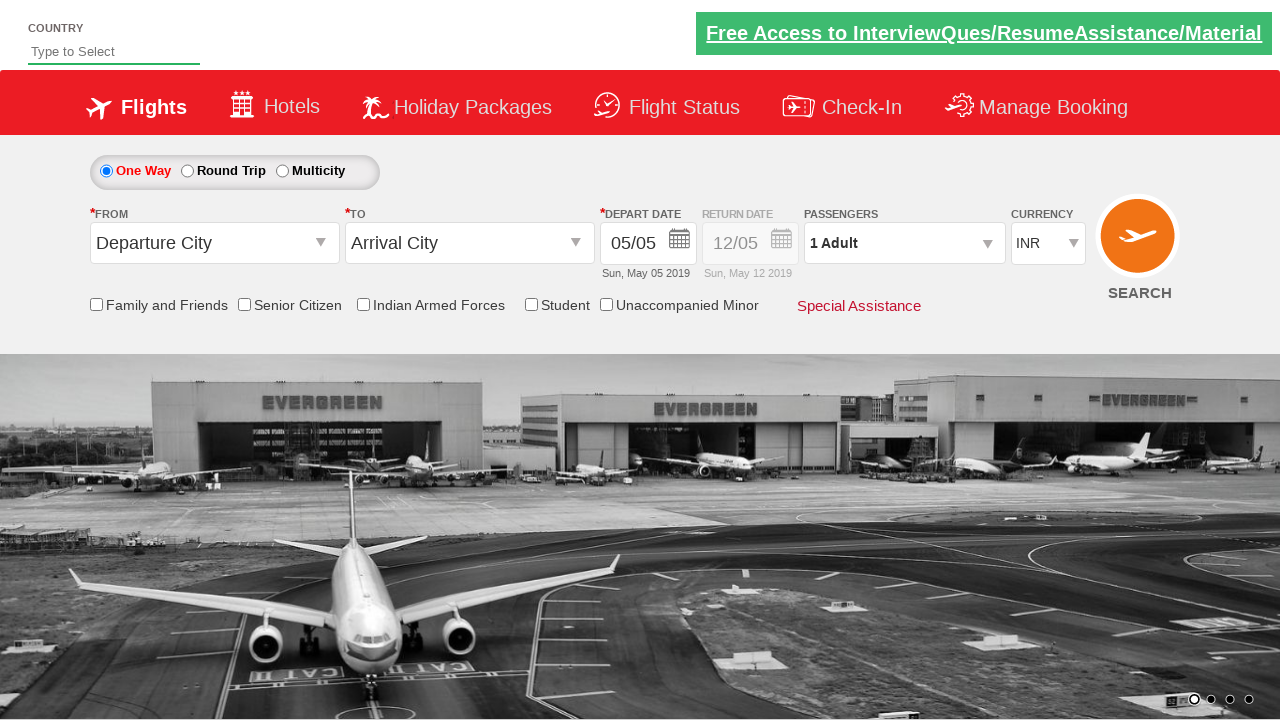

Located all checkbox container elements
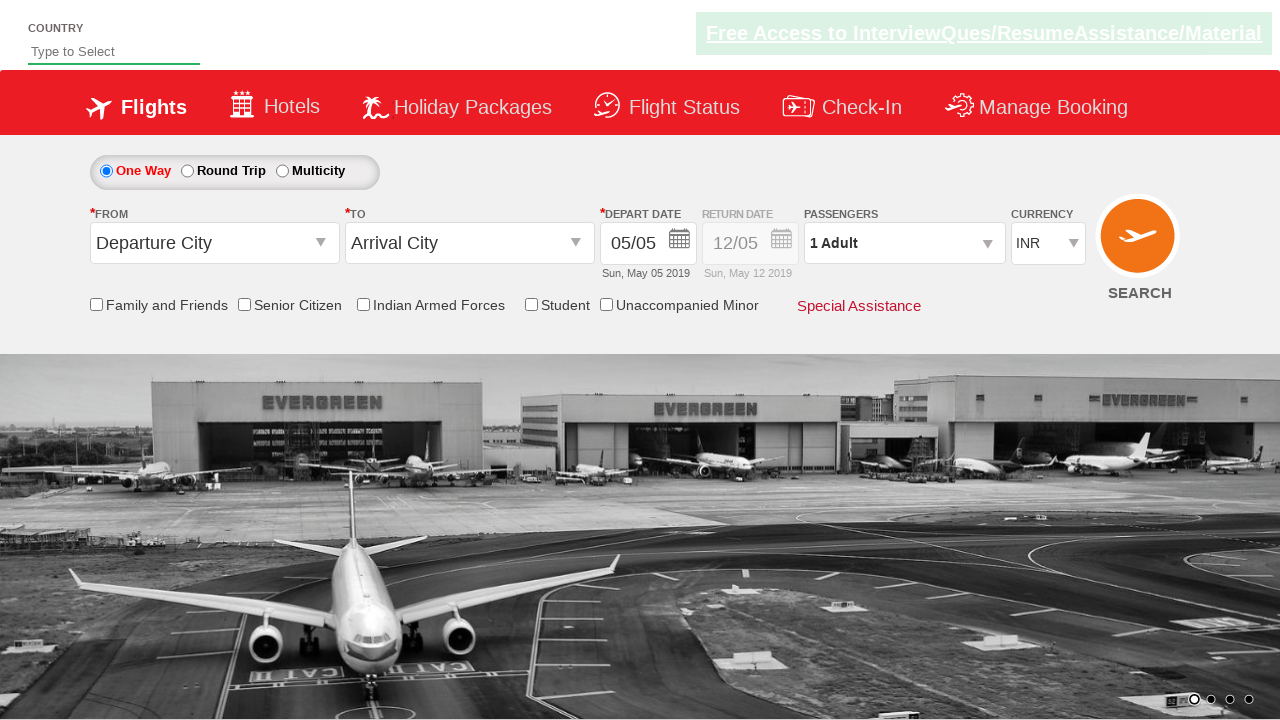

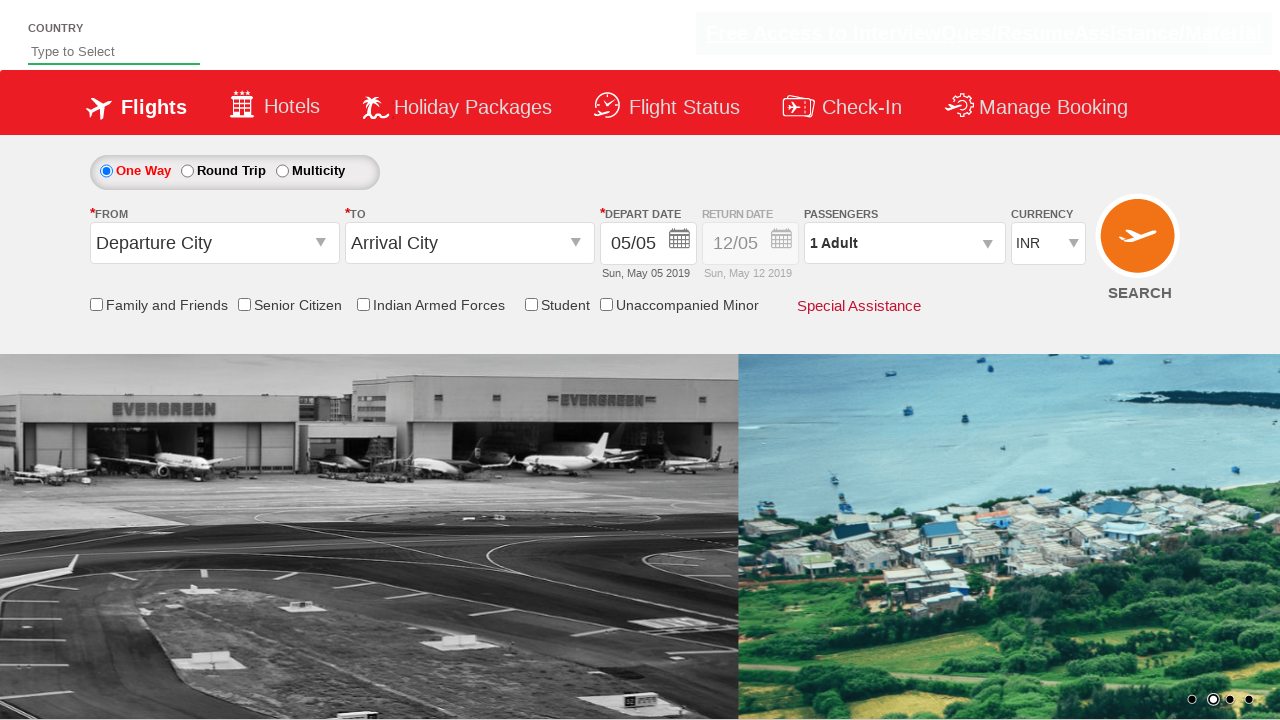